Tests infinite scroll by scrolling to the last paragraph element on the page

Starting URL: https://the-internet.herokuapp.com/infinite_scroll

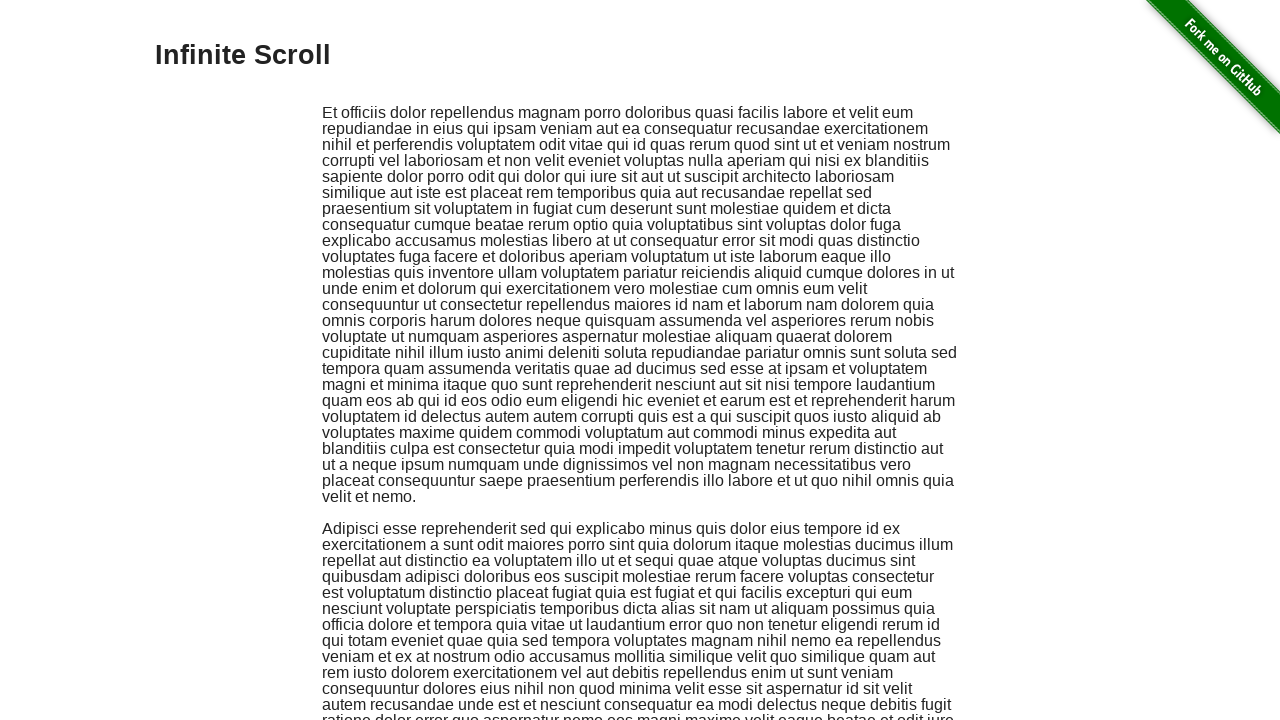

Waited for initial infinite scroll content to load
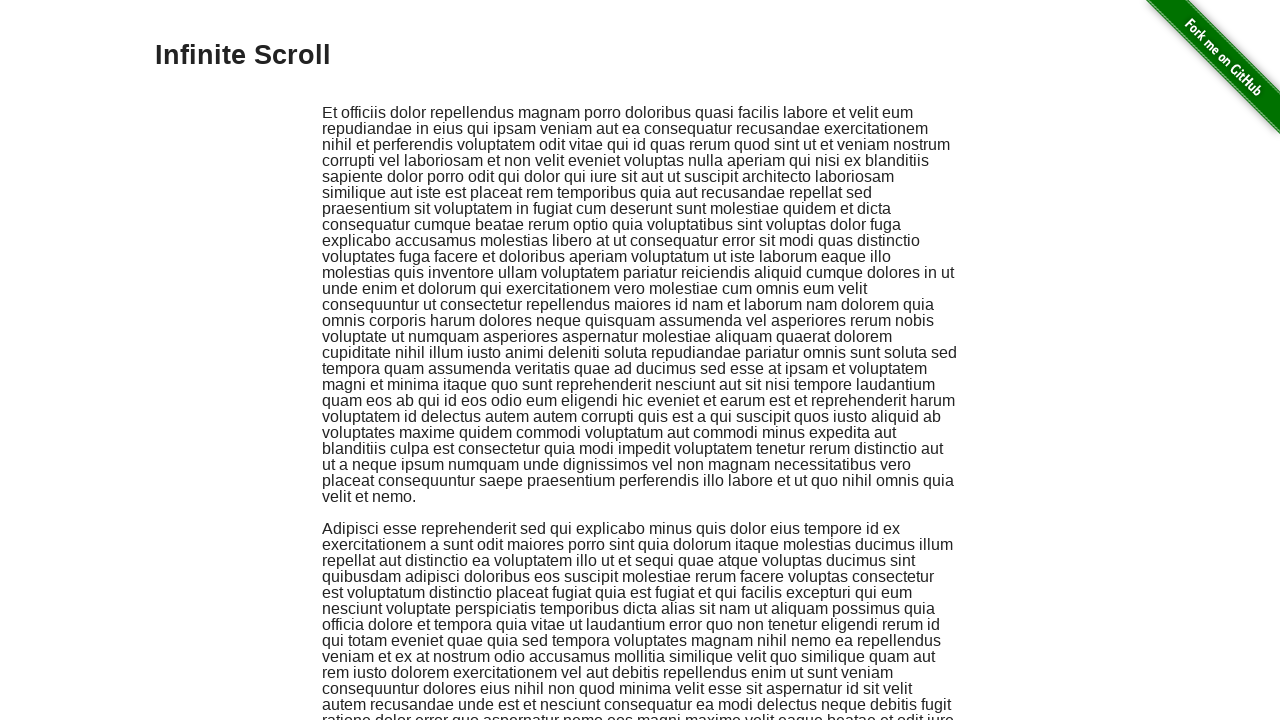

Scrolled to the last paragraph element to trigger infinite scroll
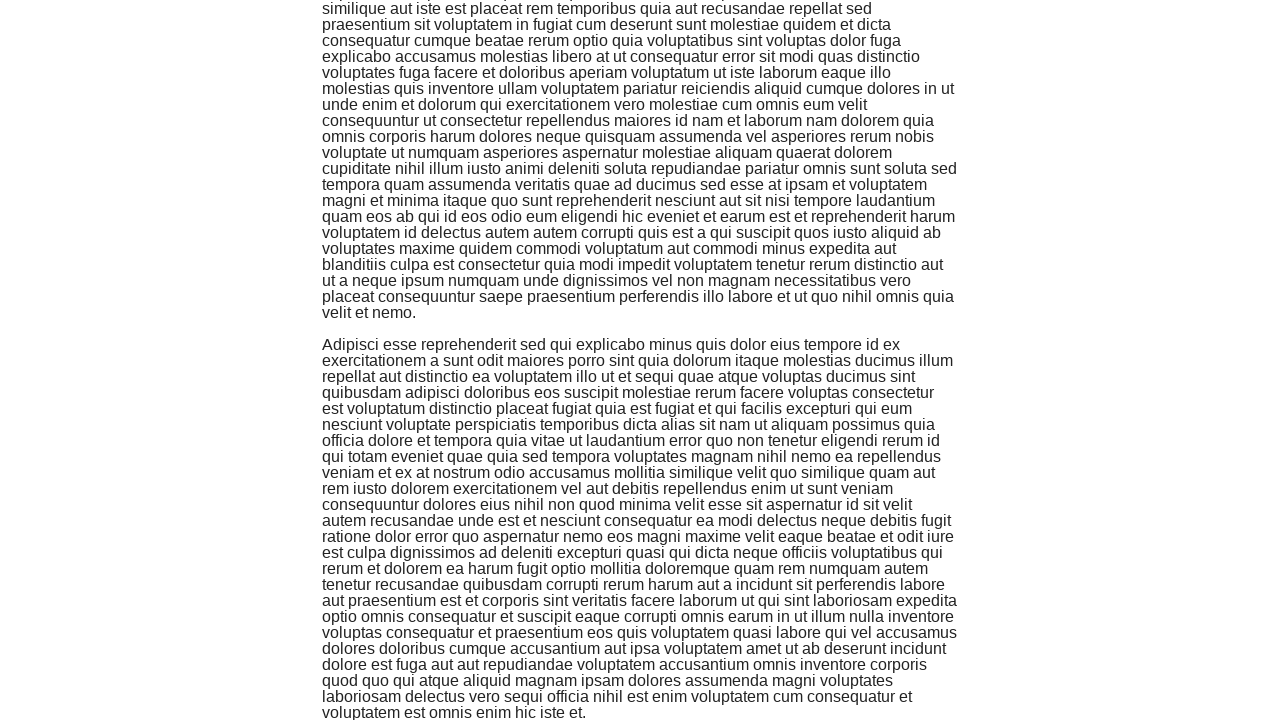

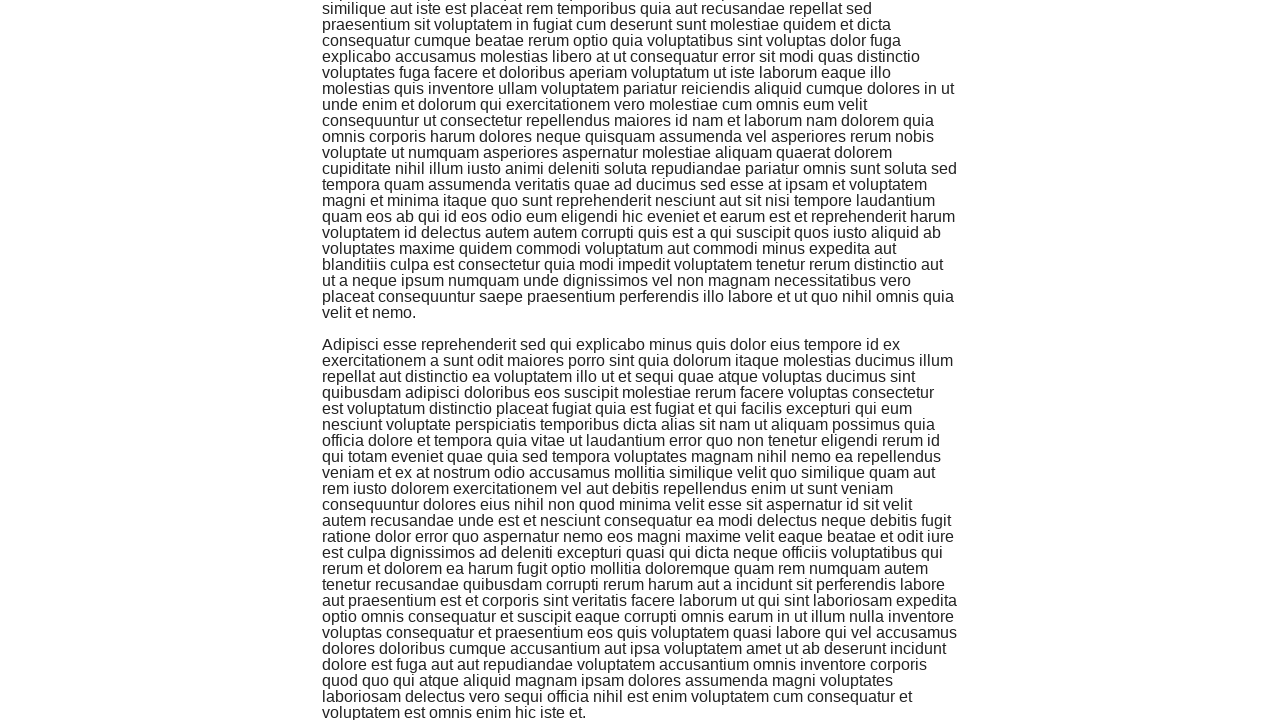